Tests dynamic loading by clicking a start button and verifying that "Hello World!" text appears after the loading completes

Starting URL: https://automationfc.github.io/dynamic-loading/

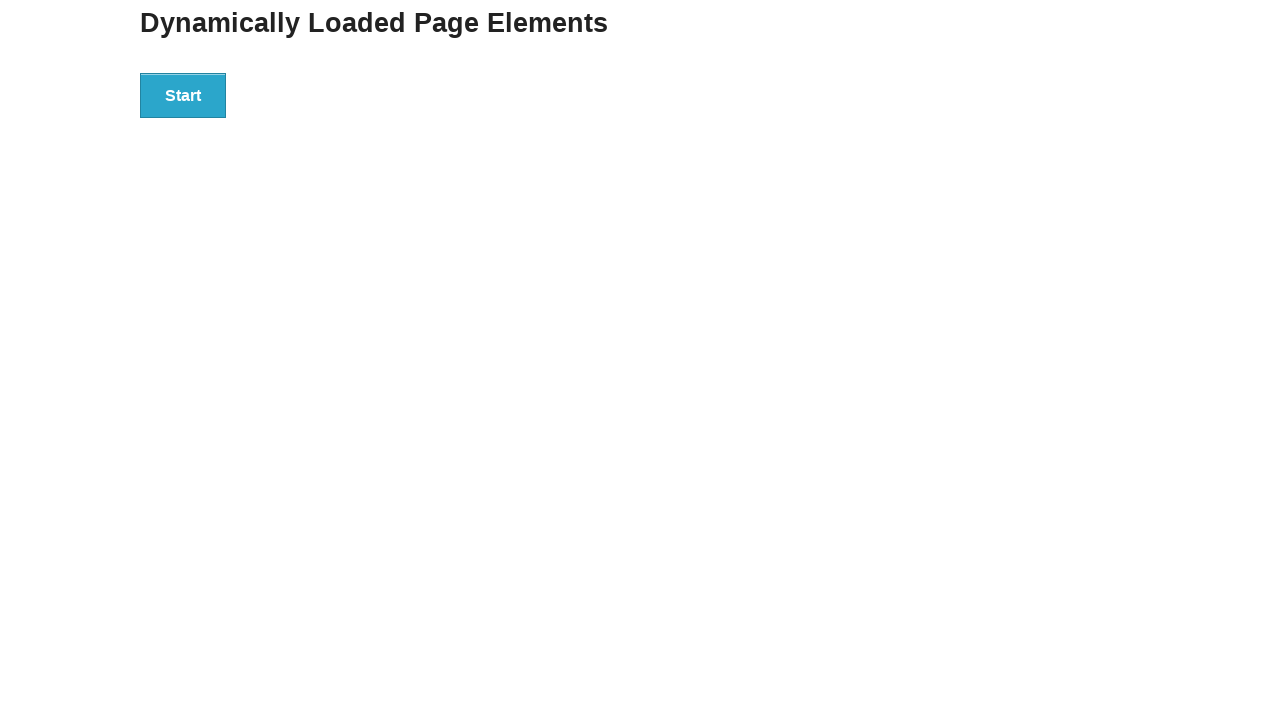

Navigated to dynamic loading test page
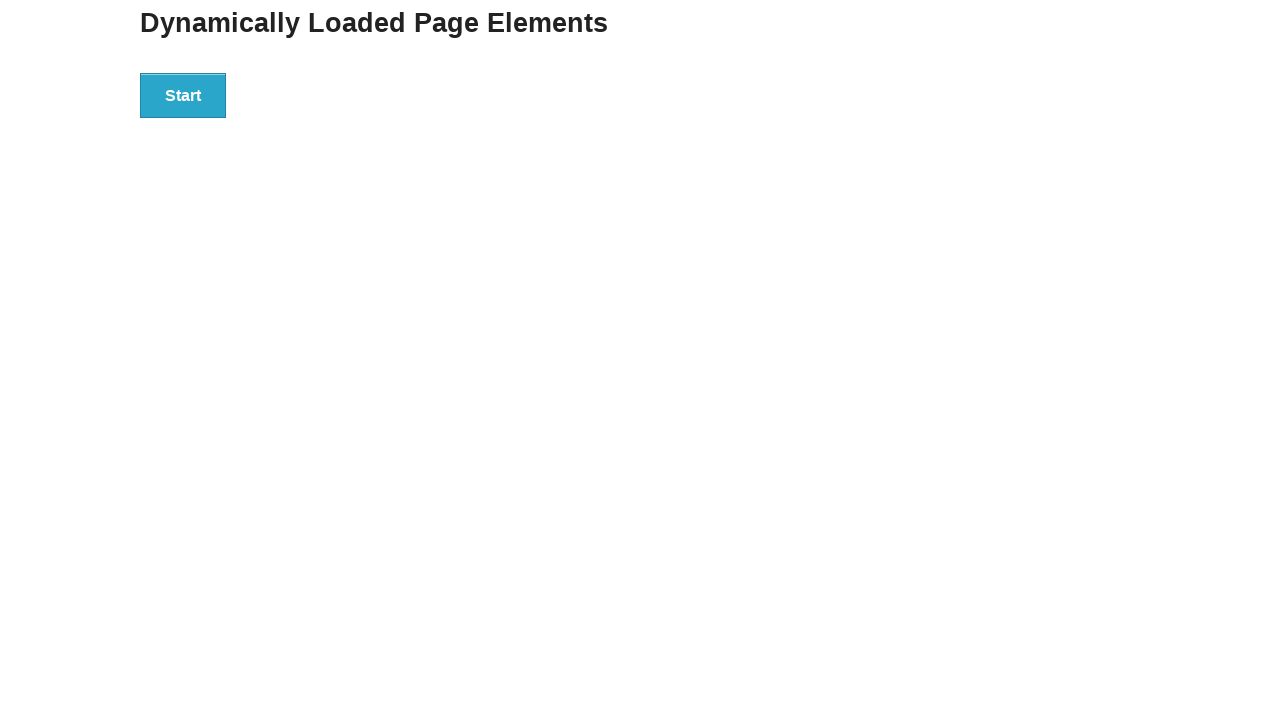

Clicked start button to trigger dynamic loading at (183, 95) on div#start > button
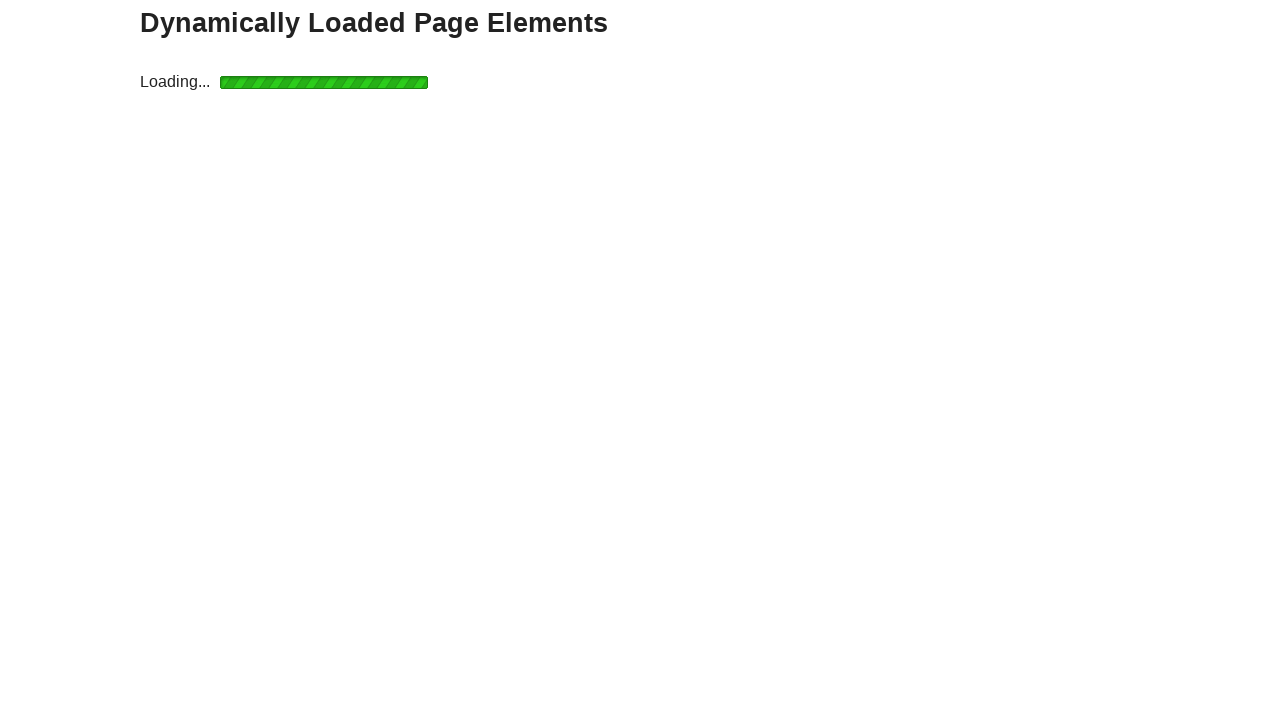

Waited for welcome text element to appear after loading completed
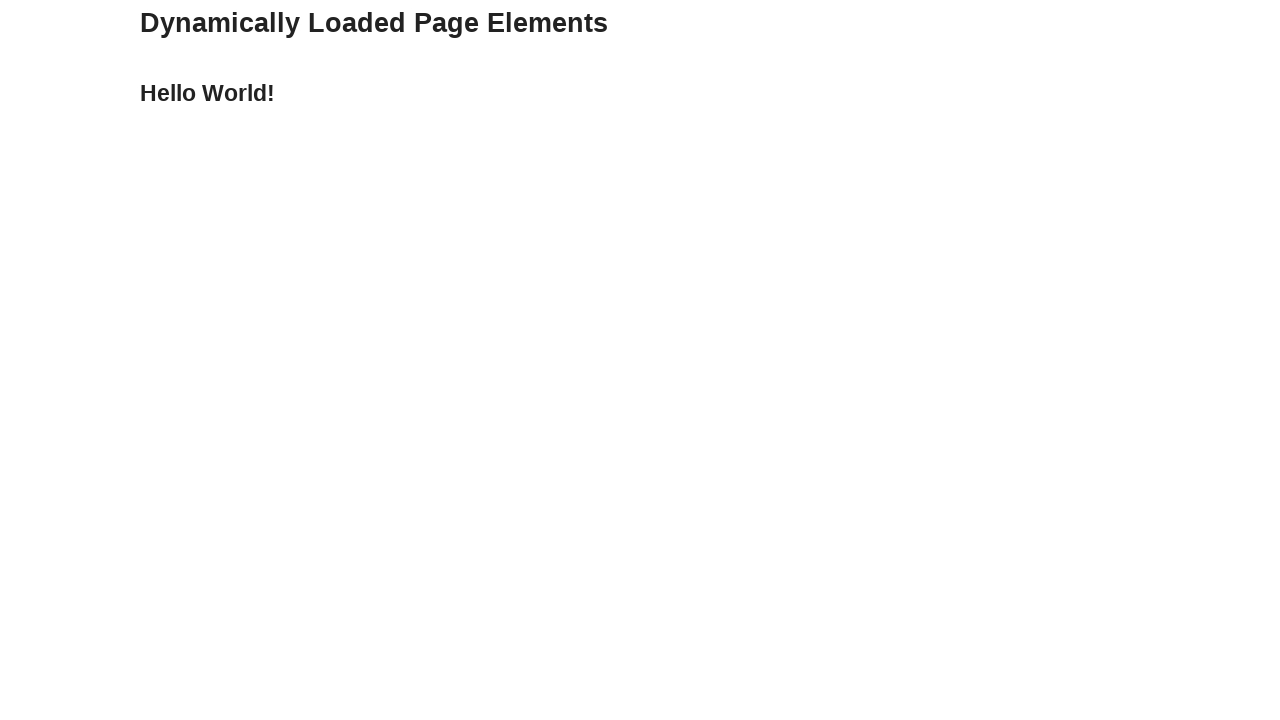

Located welcome text element
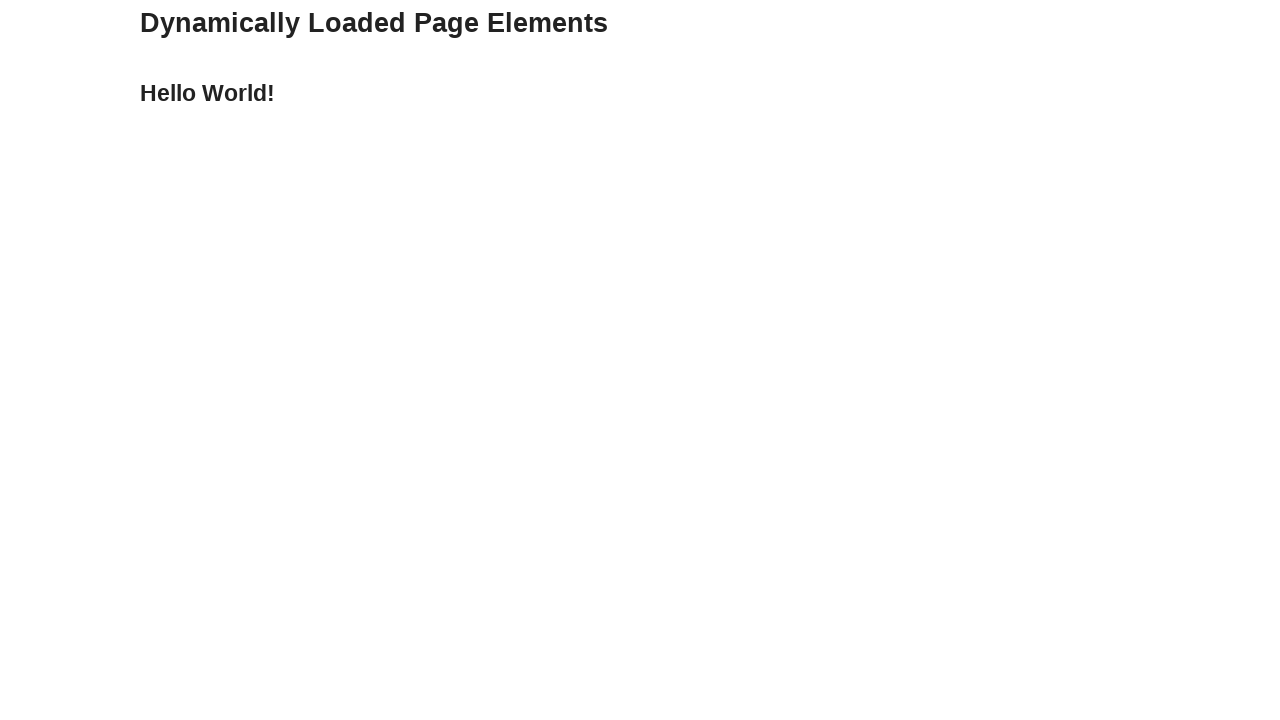

Verified that 'Hello World!' text appears after dynamic loading completes
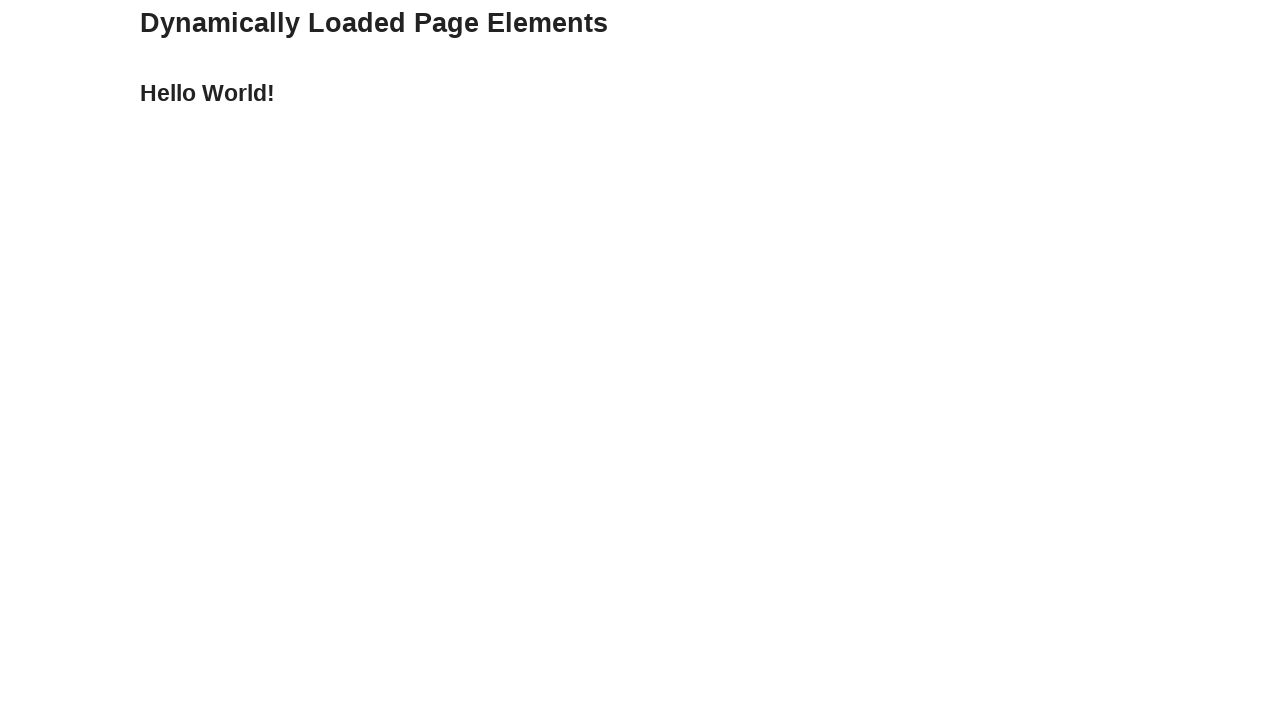

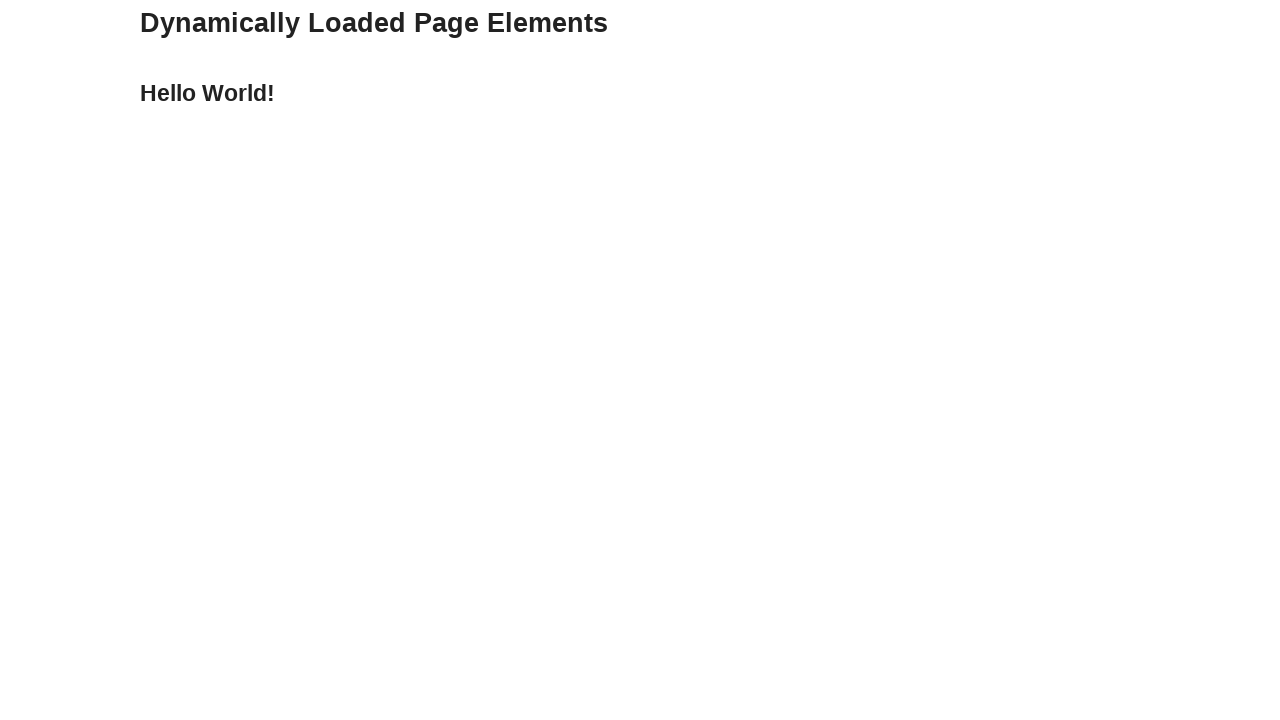